Tests clicking a button identified by class attribute and handling the resulting alert dialog

Starting URL: http://uitestingplayground.com/classattr

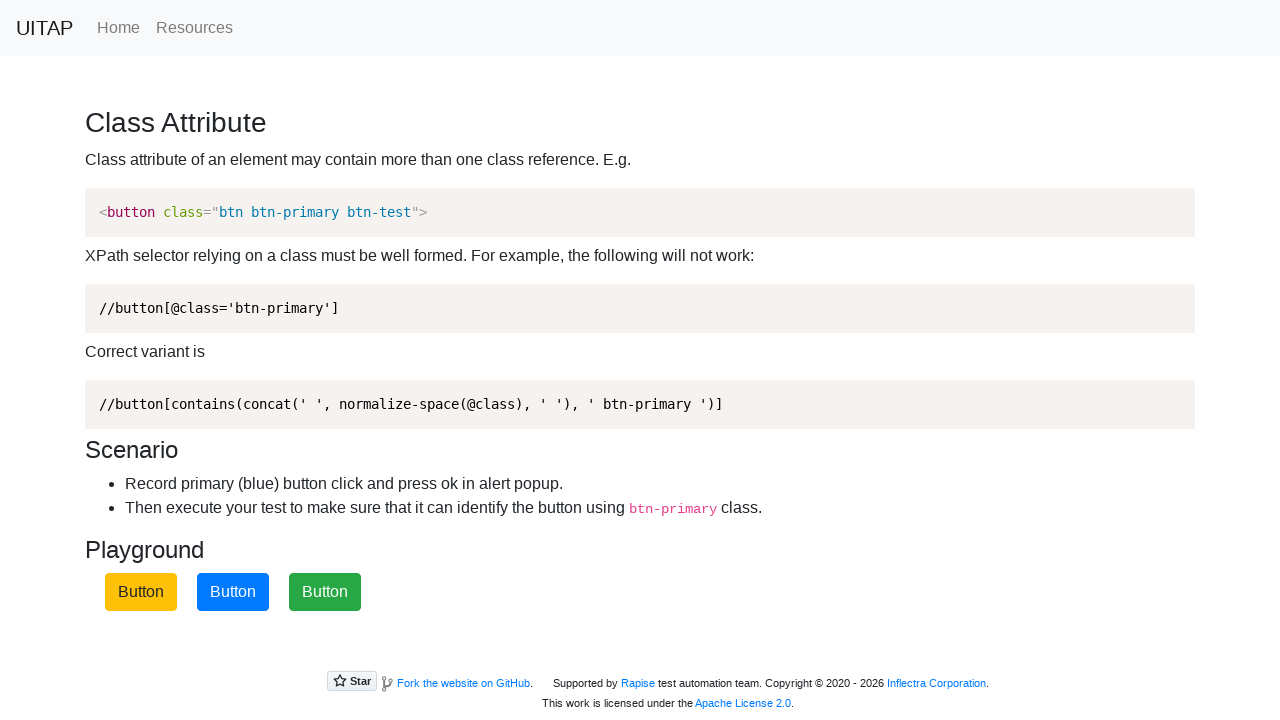

Navigated to UITestingPlayground class attribute page
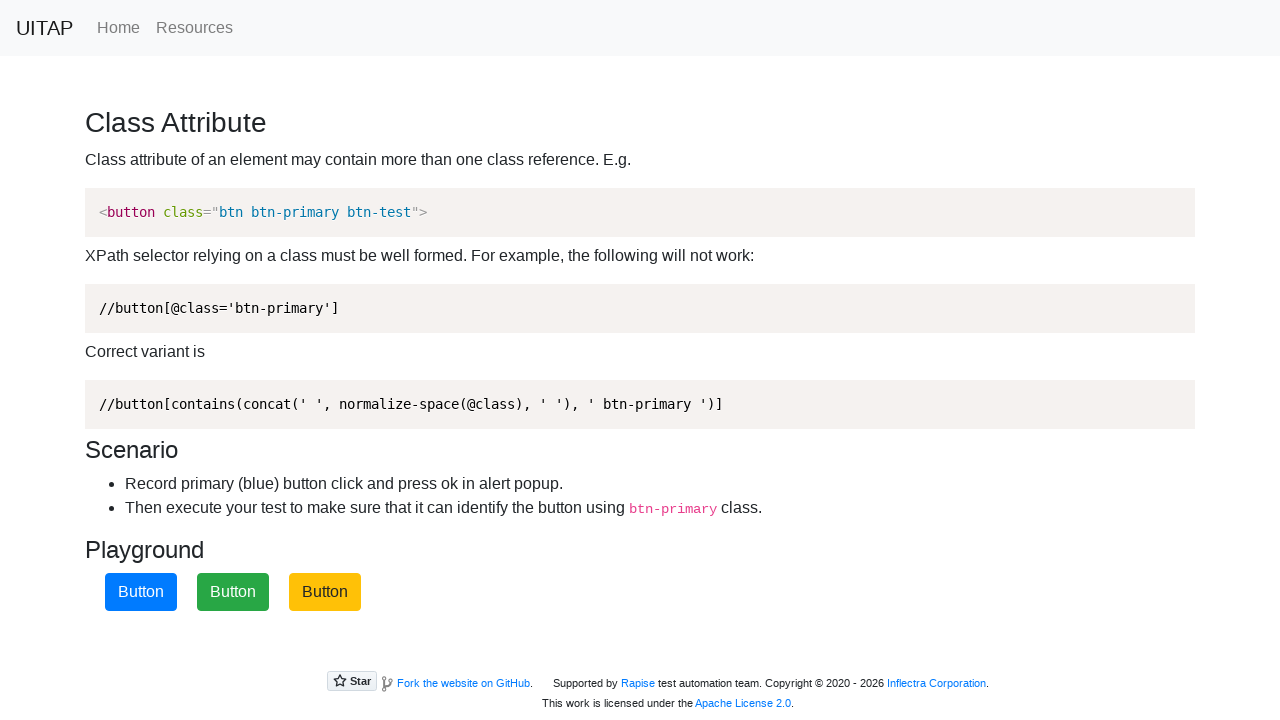

Clicked button identified by class attribute 'btn-primary' at (141, 592) on button[class*='btn-primary']
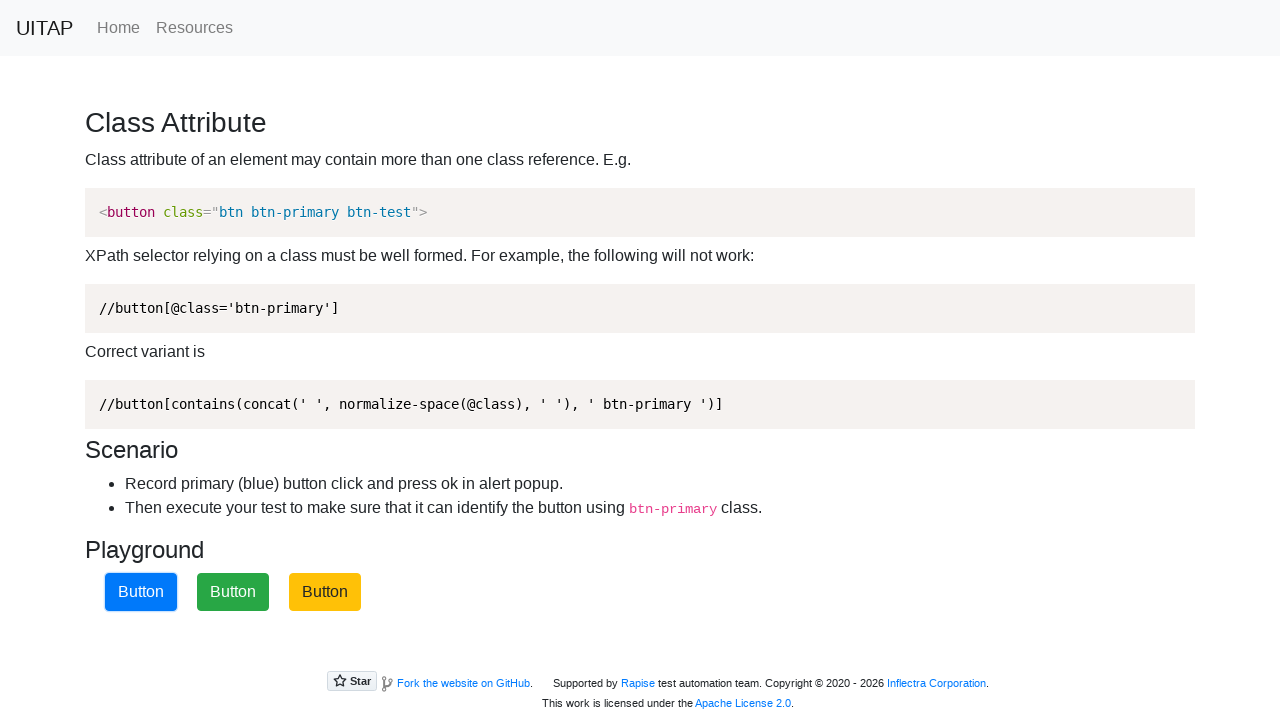

Set up alert dialog handler to accept dialogs
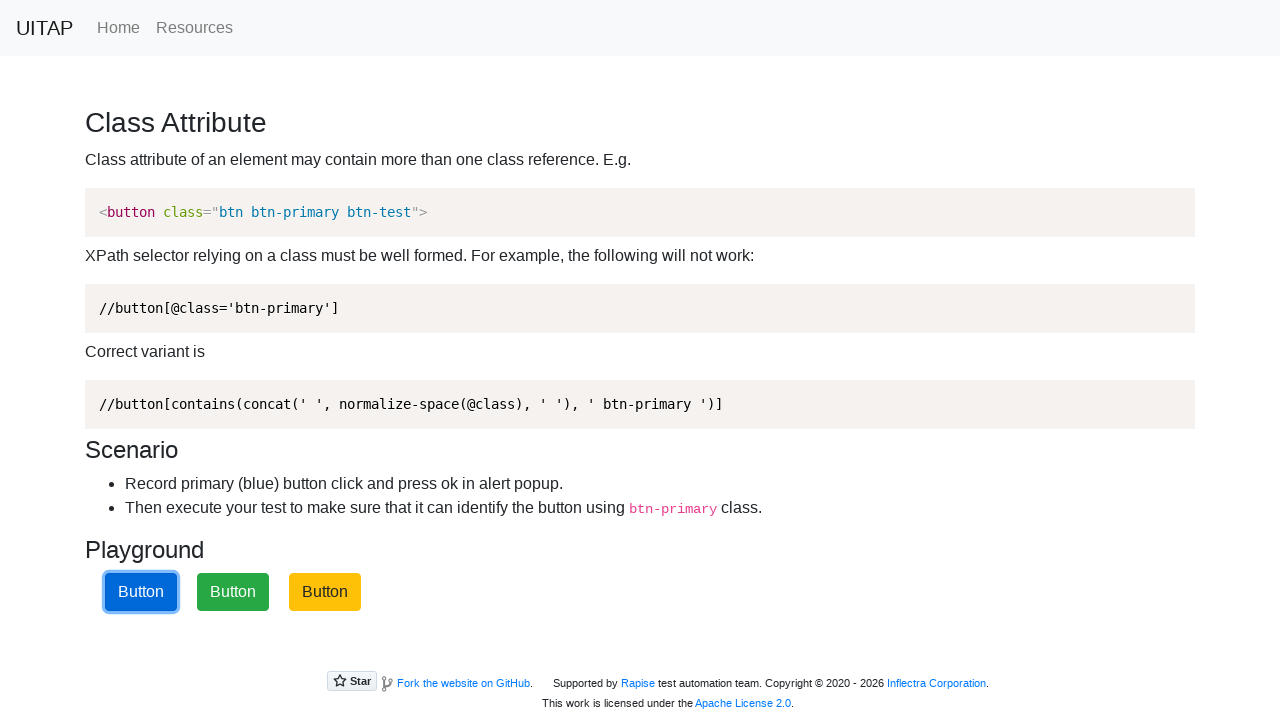

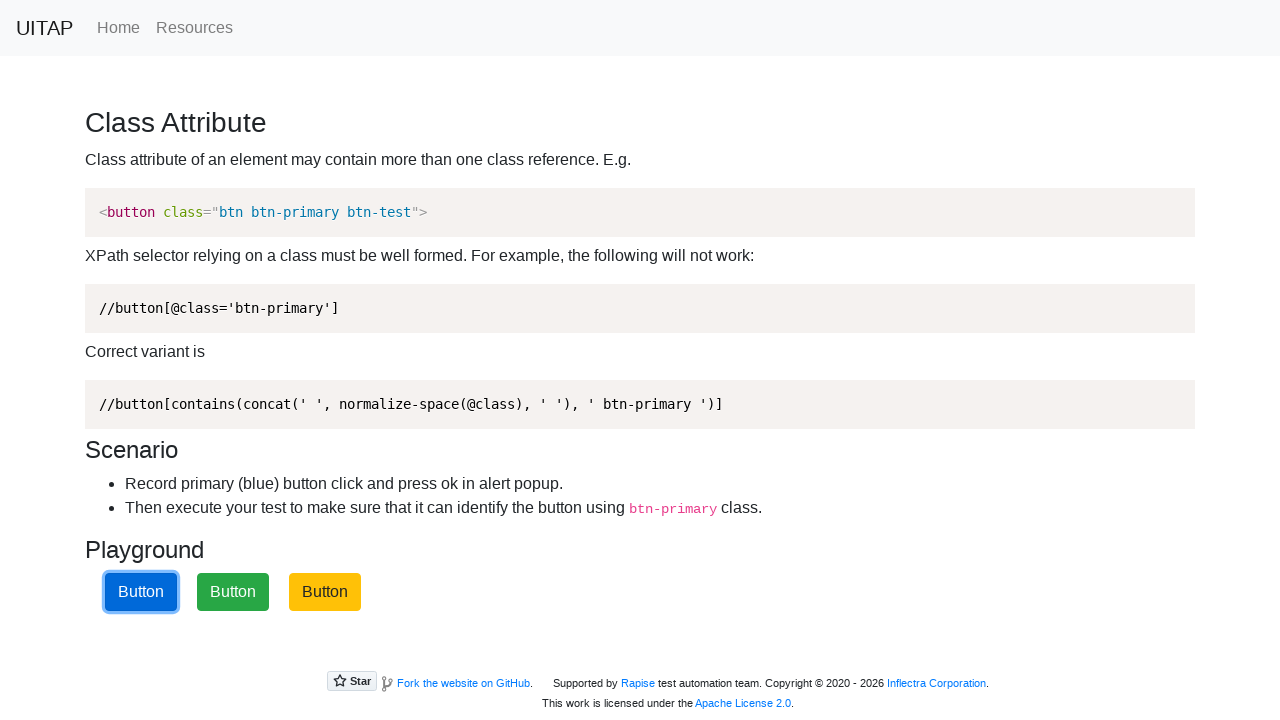